Tests double-click interaction on a button and verifies the resulting text appears

Starting URL: https://automationfc.github.io/basic-form/index.html

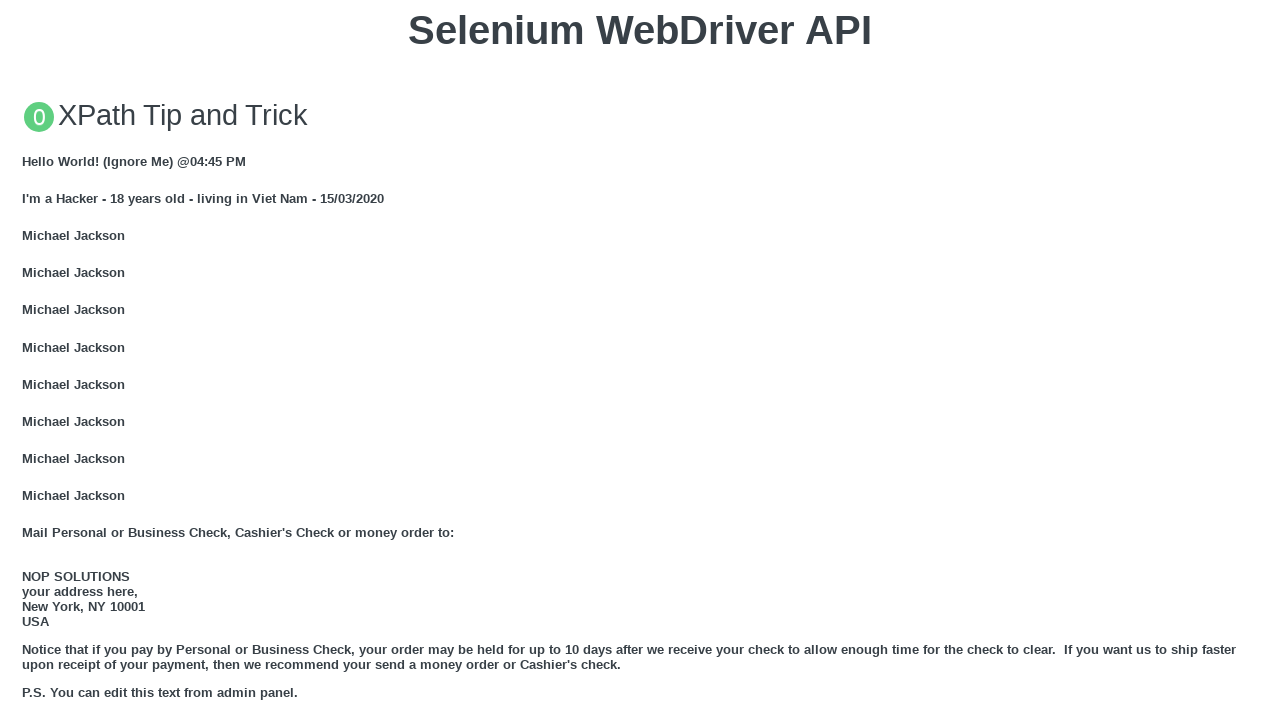

Navigated to basic form test page
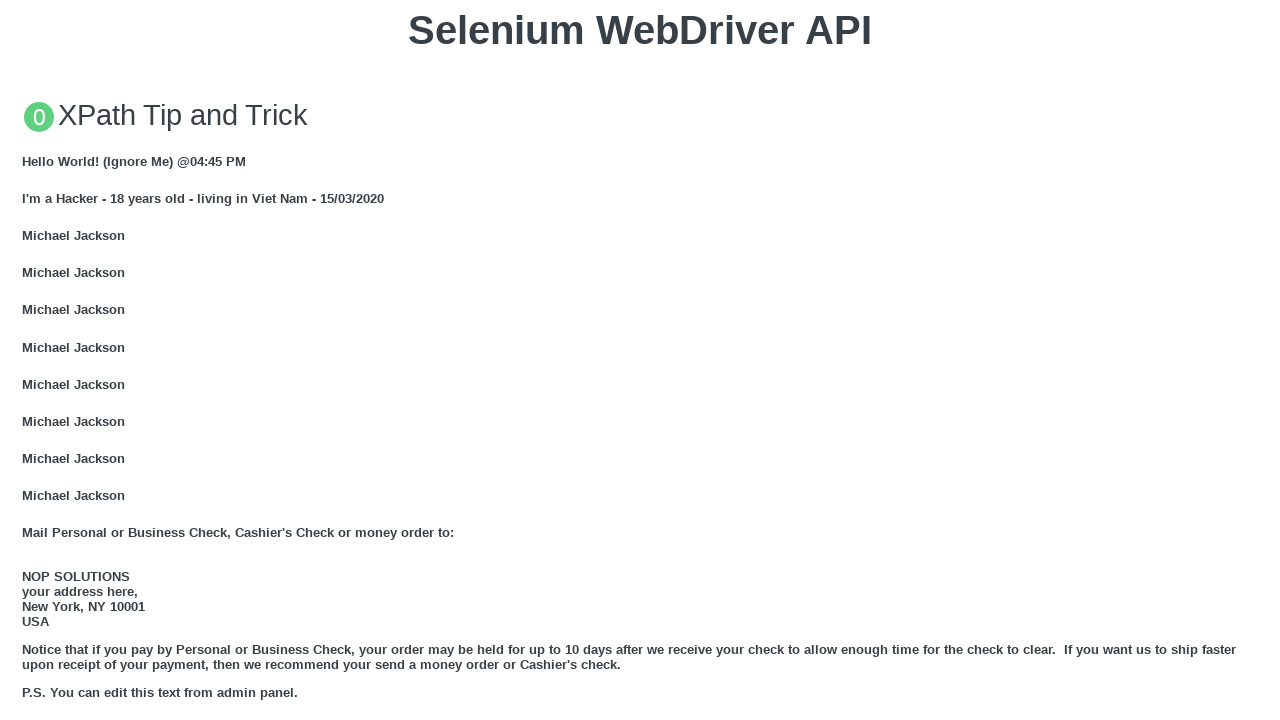

Double-clicked the 'Double click me' button at (640, 361) on xpath=//button[text()='Double click me']
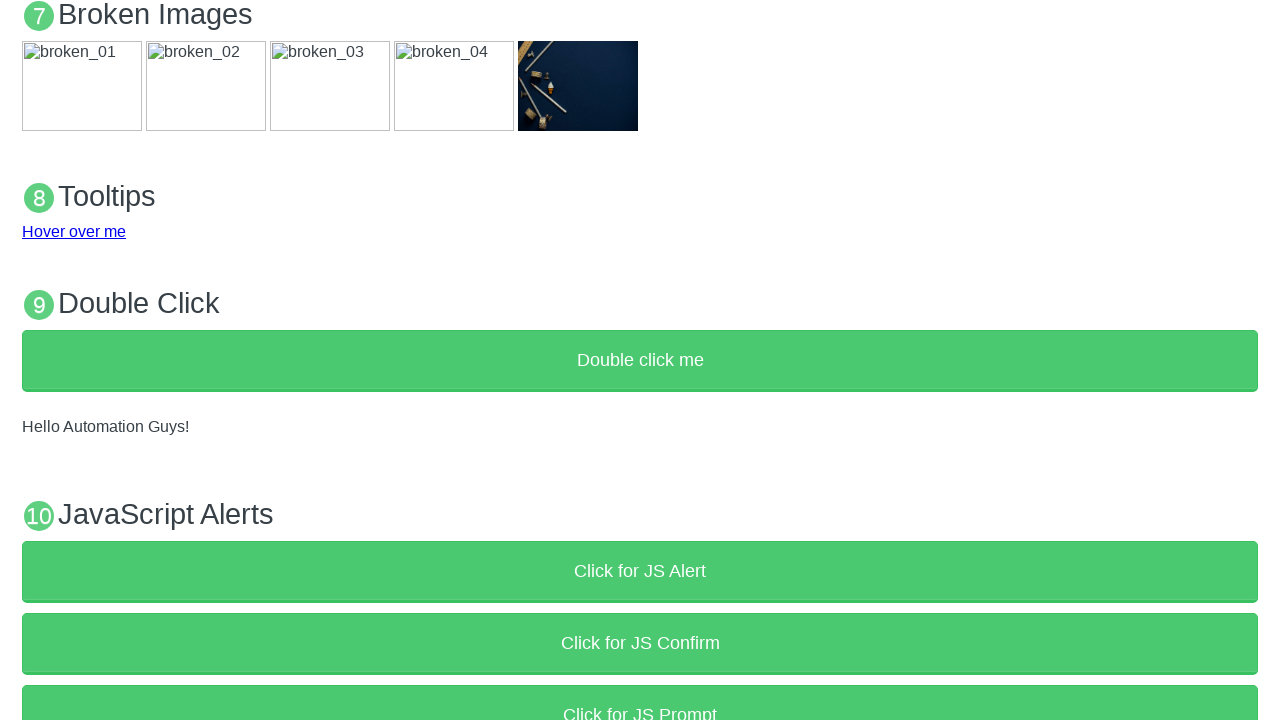

Demo text appeared after double-click
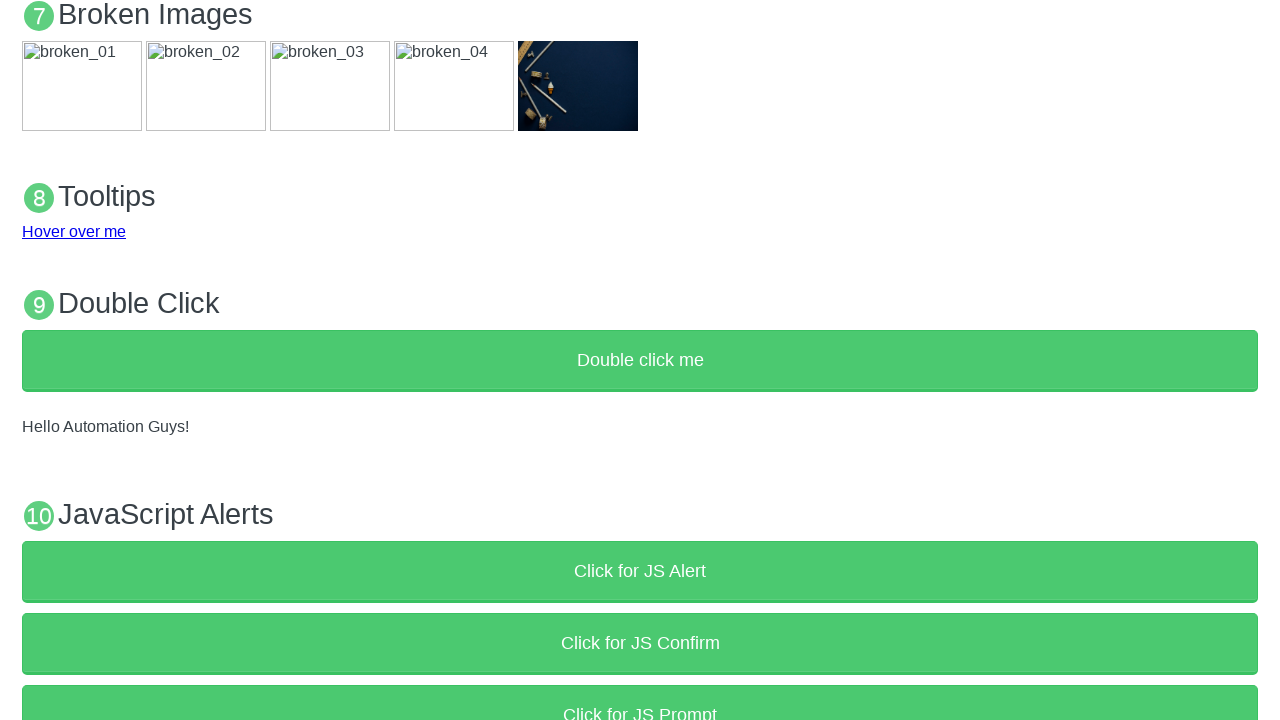

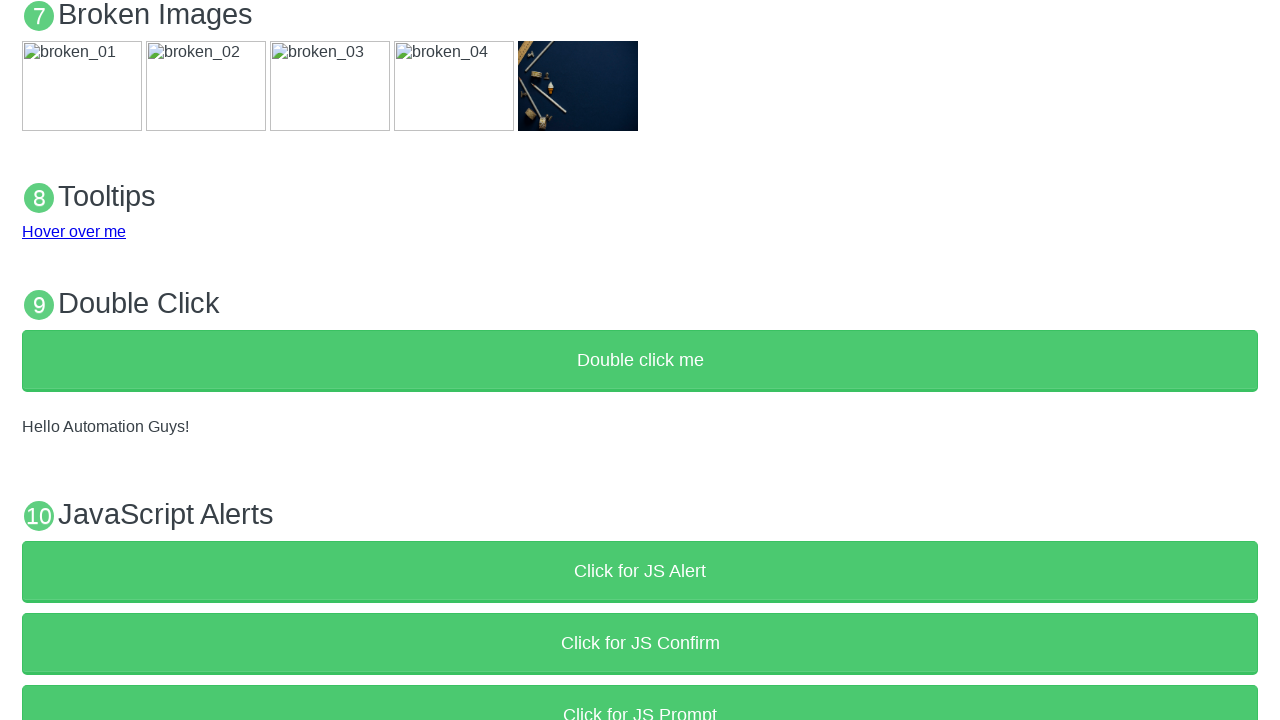